Tests that the OrangeHRM demo website loads correctly by verifying the page title contains "Orange"

Starting URL: https://opensource-demo.orangehrmlive.com

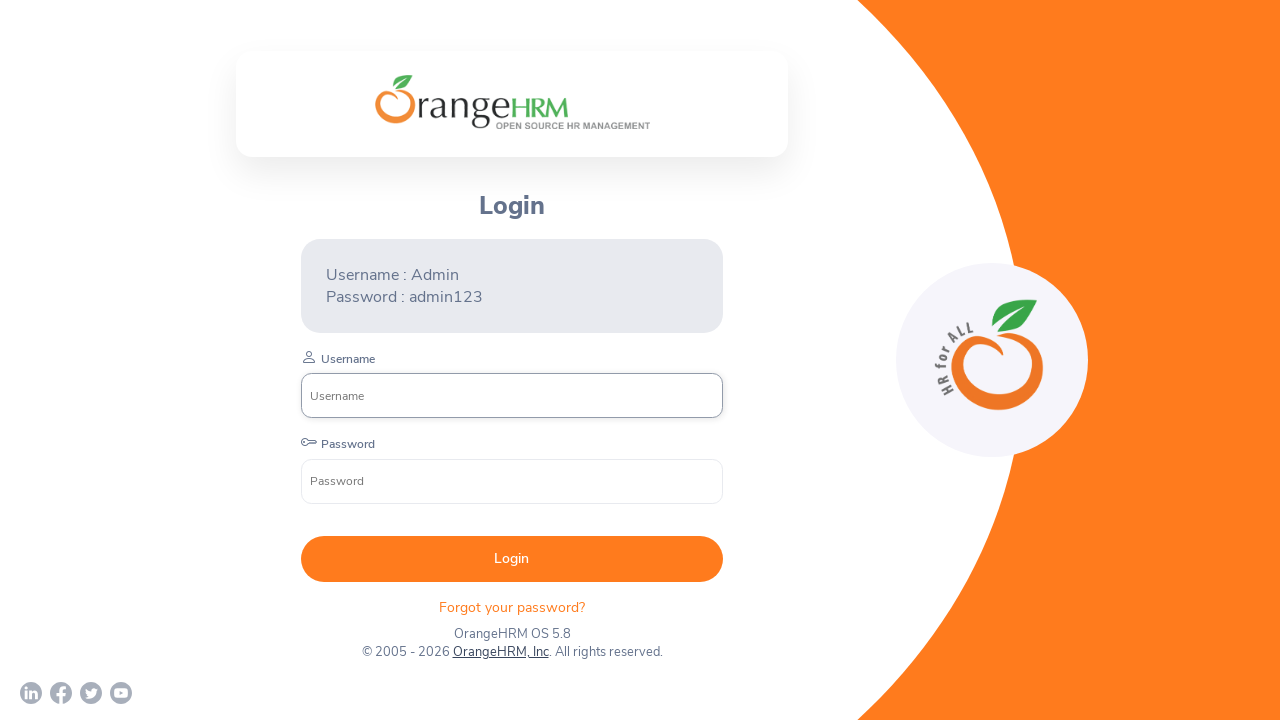

Page loaded with domcontentloaded state
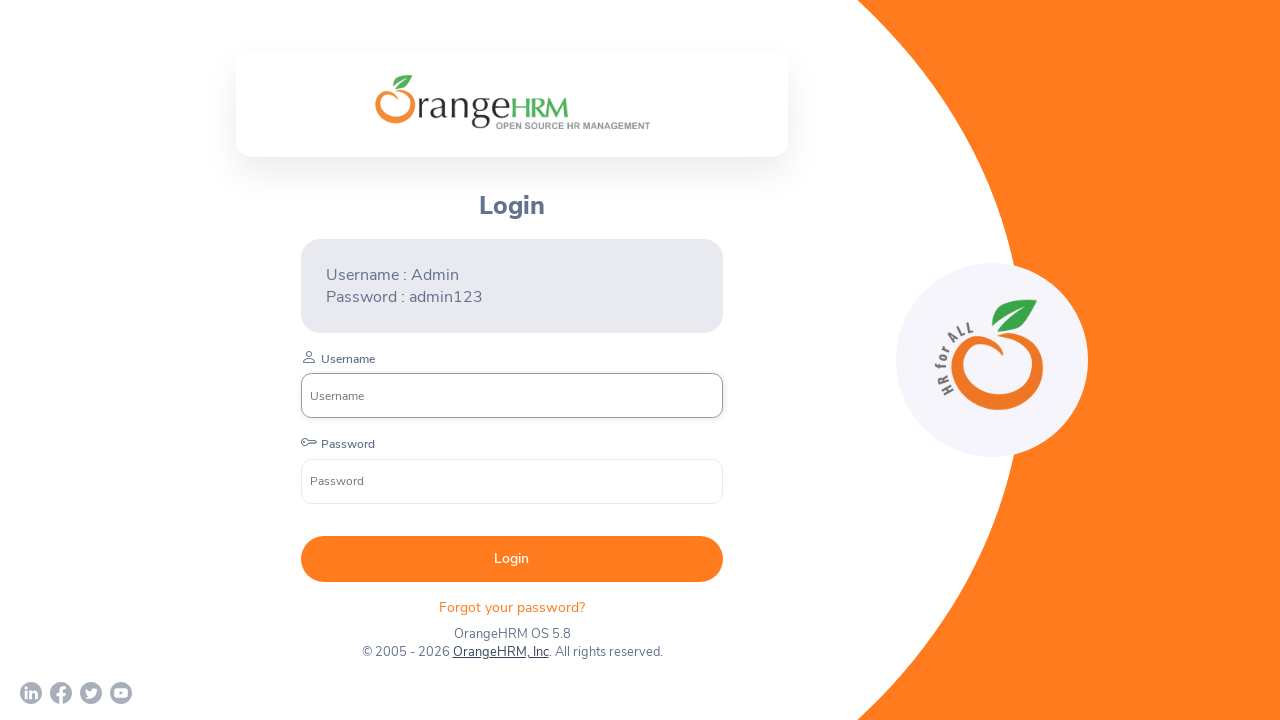

Verified page title contains 'Orange': OrangeHRM
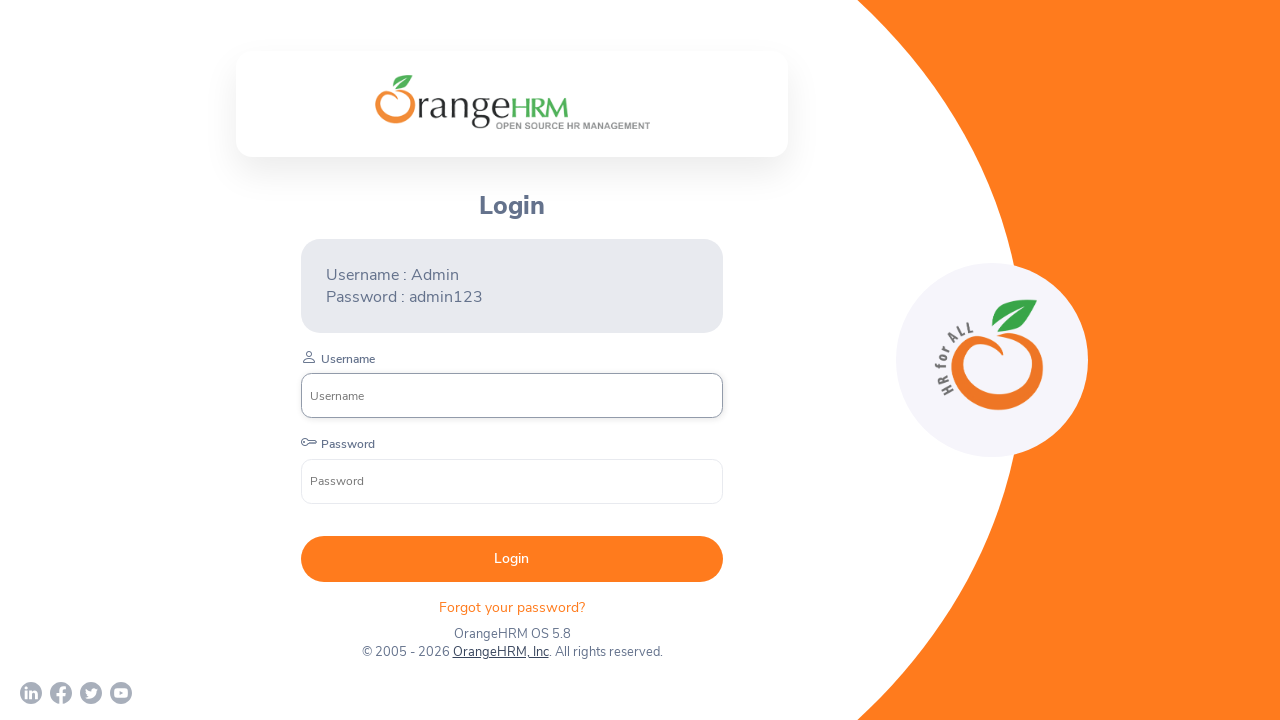

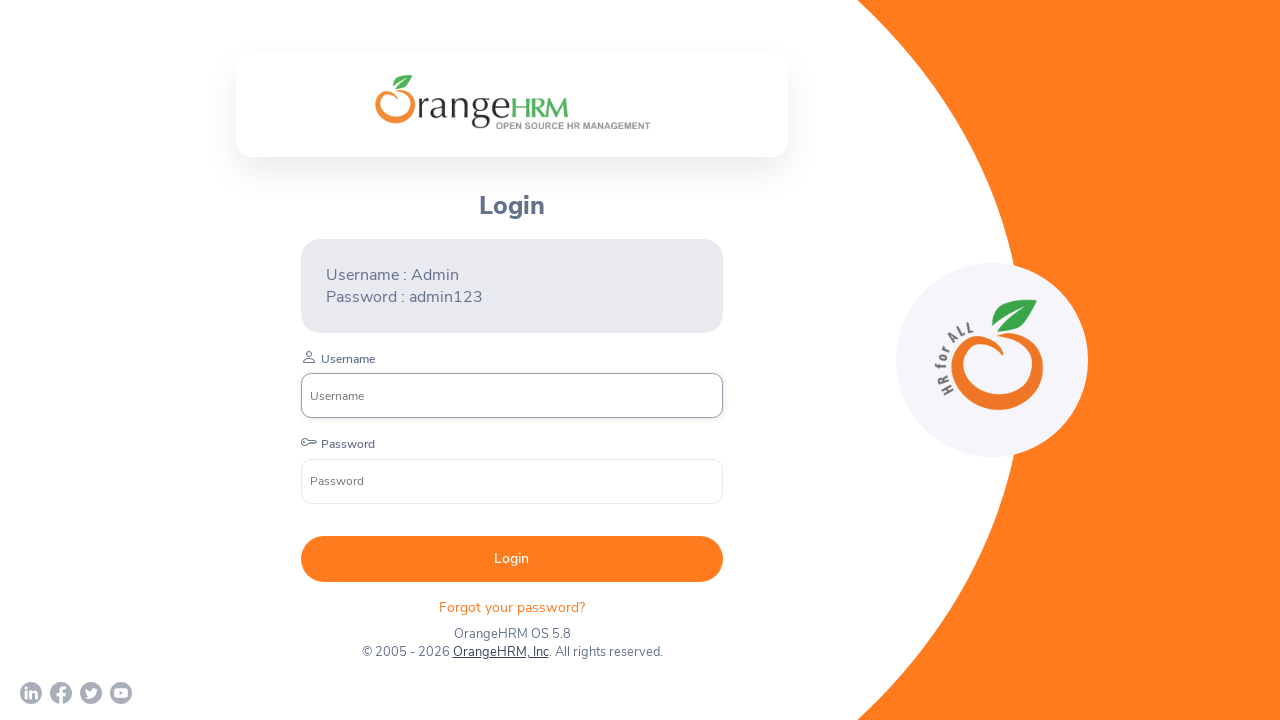